Tests a flight booking workflow including searching for flights, selecting a flight, filling the purchase form, and completing the booking

Starting URL: https://blazedemo.com

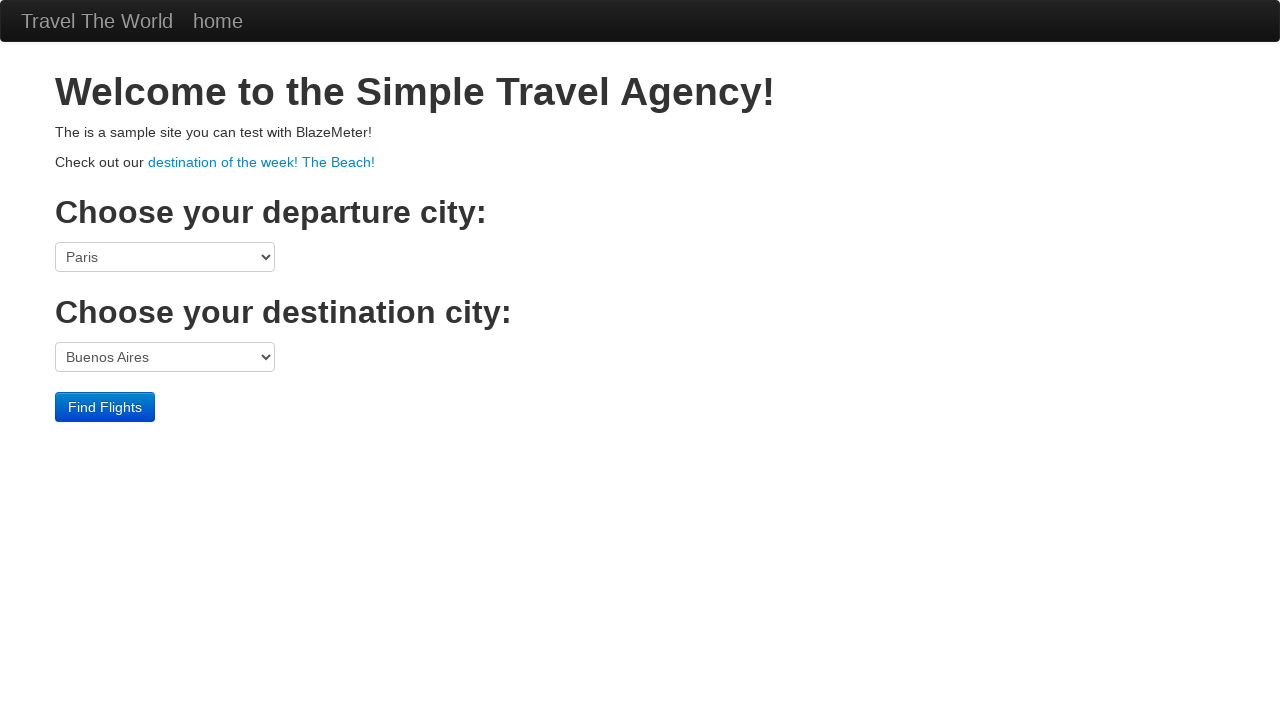

Selected Boston as departure city on select[name='fromPort']
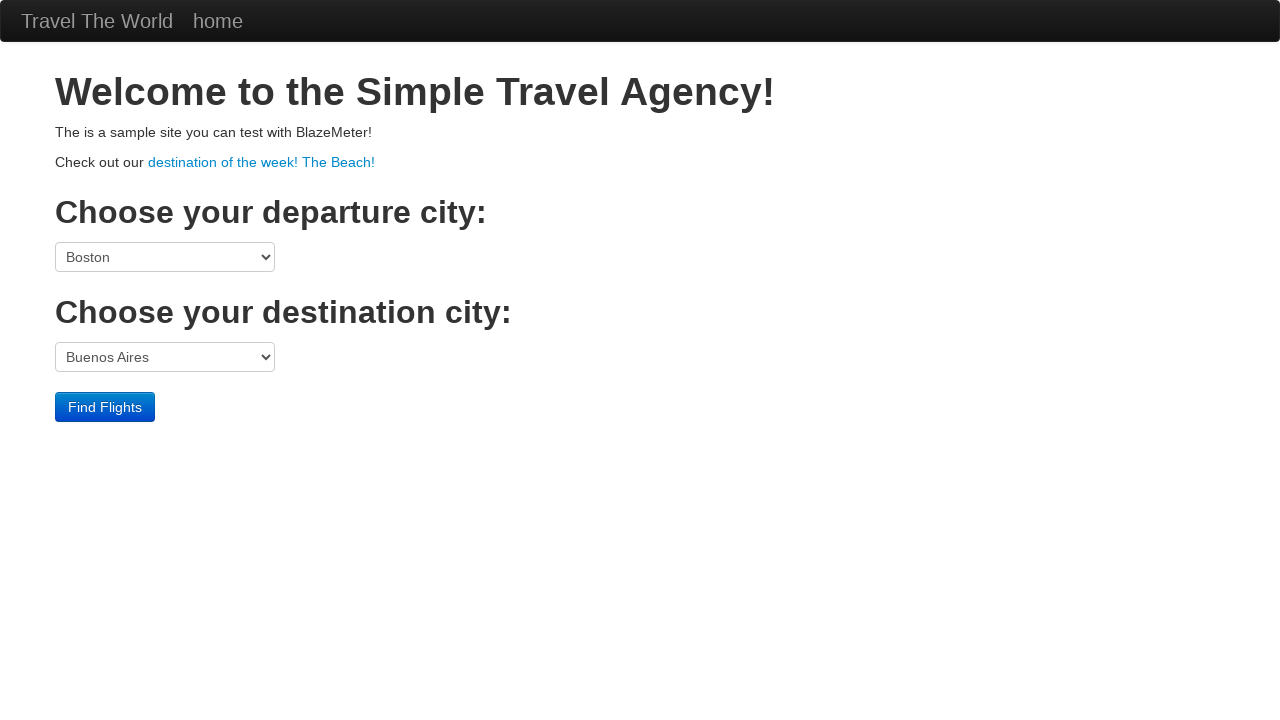

Selected London as destination city on select[name='toPort']
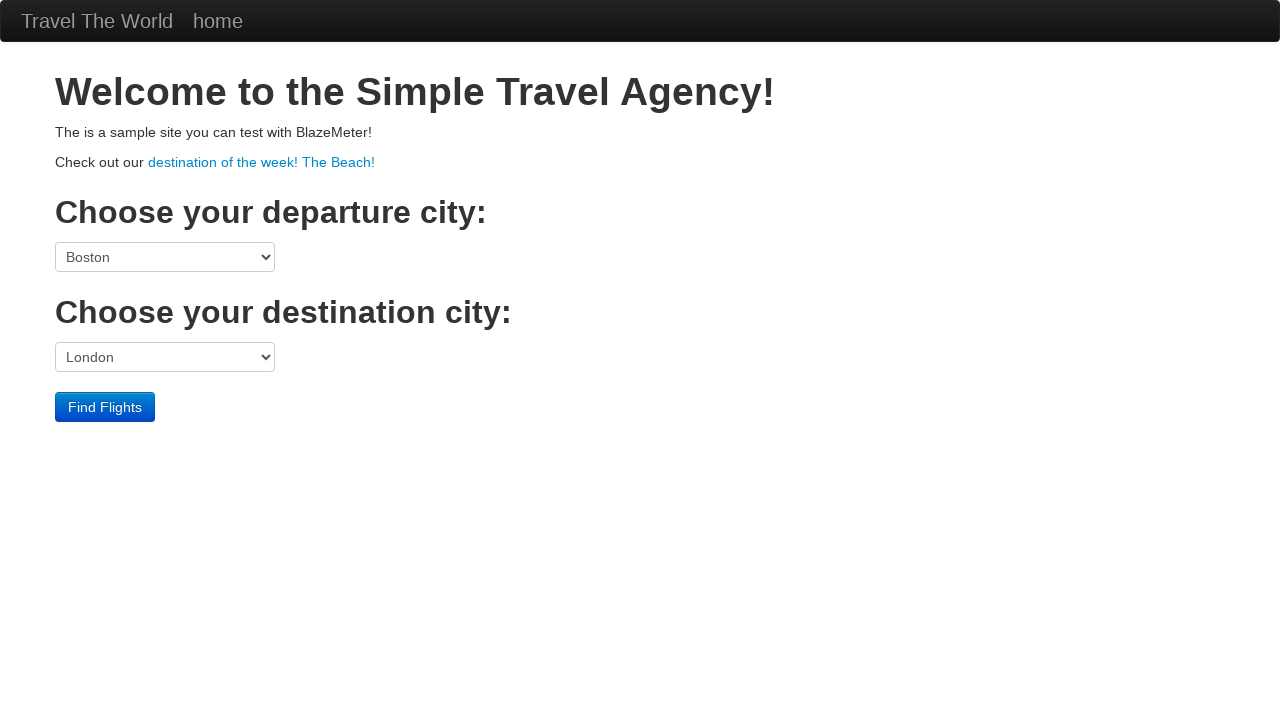

Clicked find flights button at (105, 407) on .btn-primary
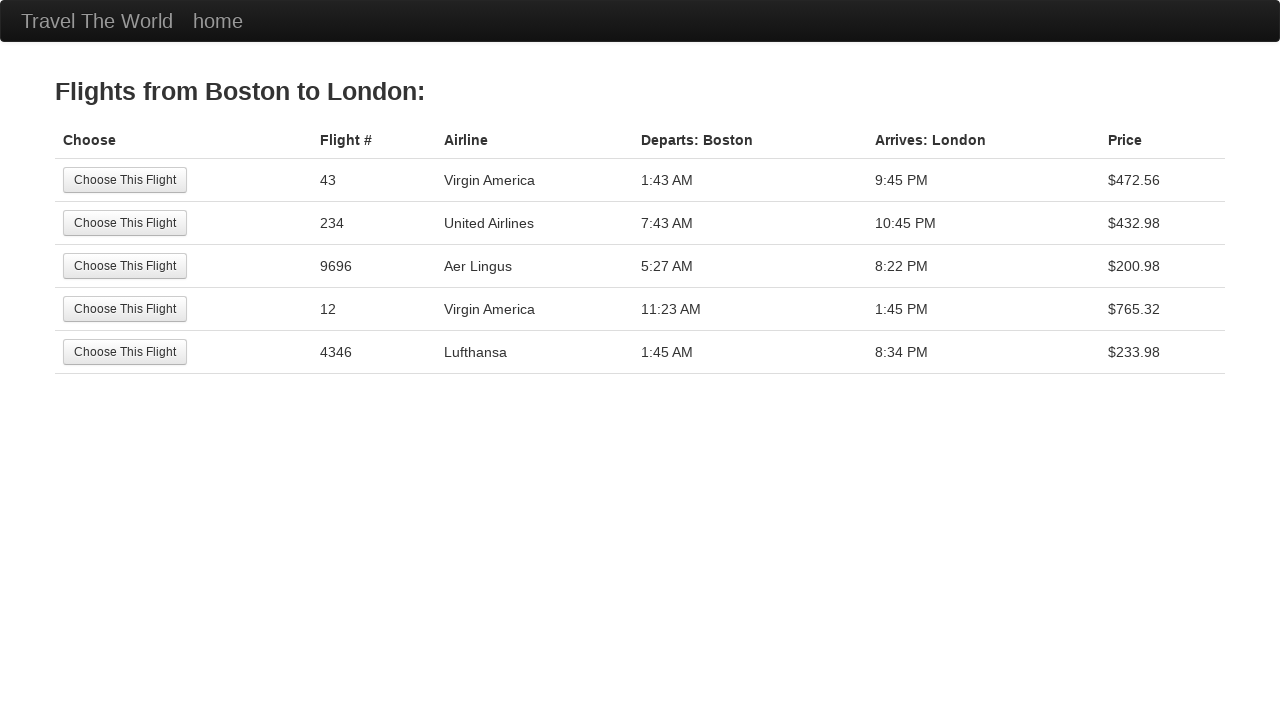

Flight results loaded
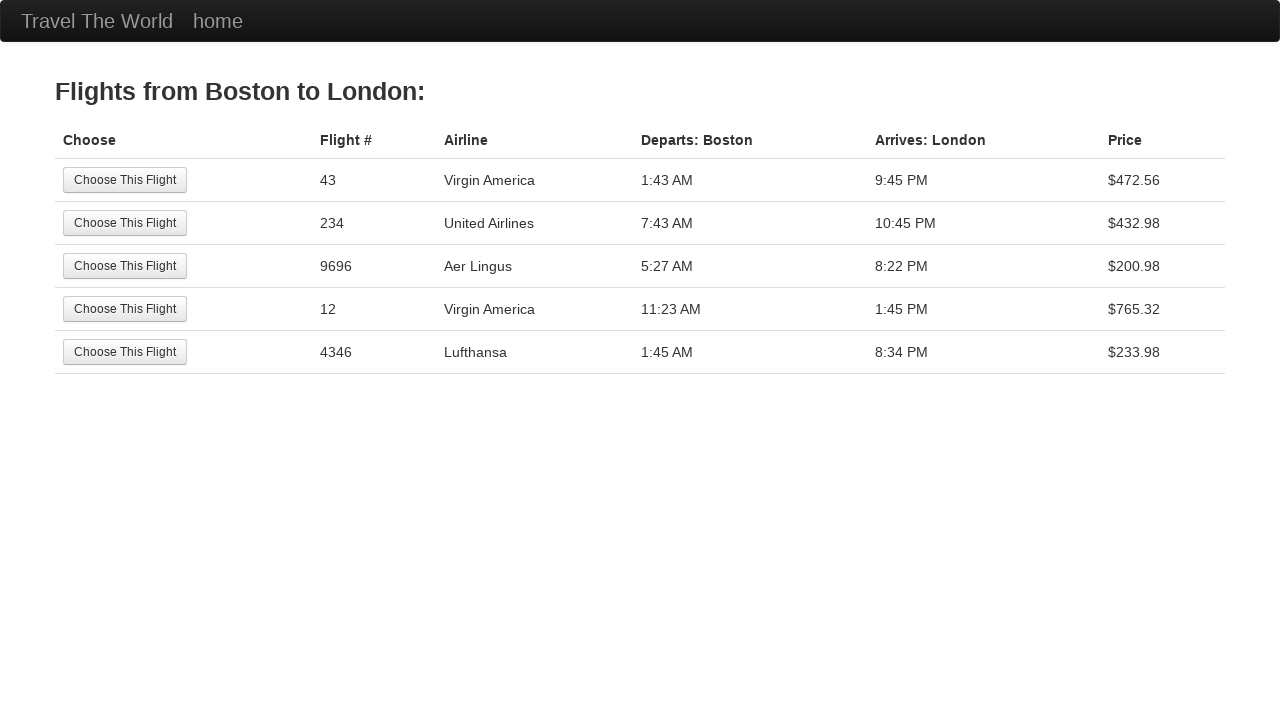

Selected second flight from results at (125, 223) on tr:nth-child(2) .btn
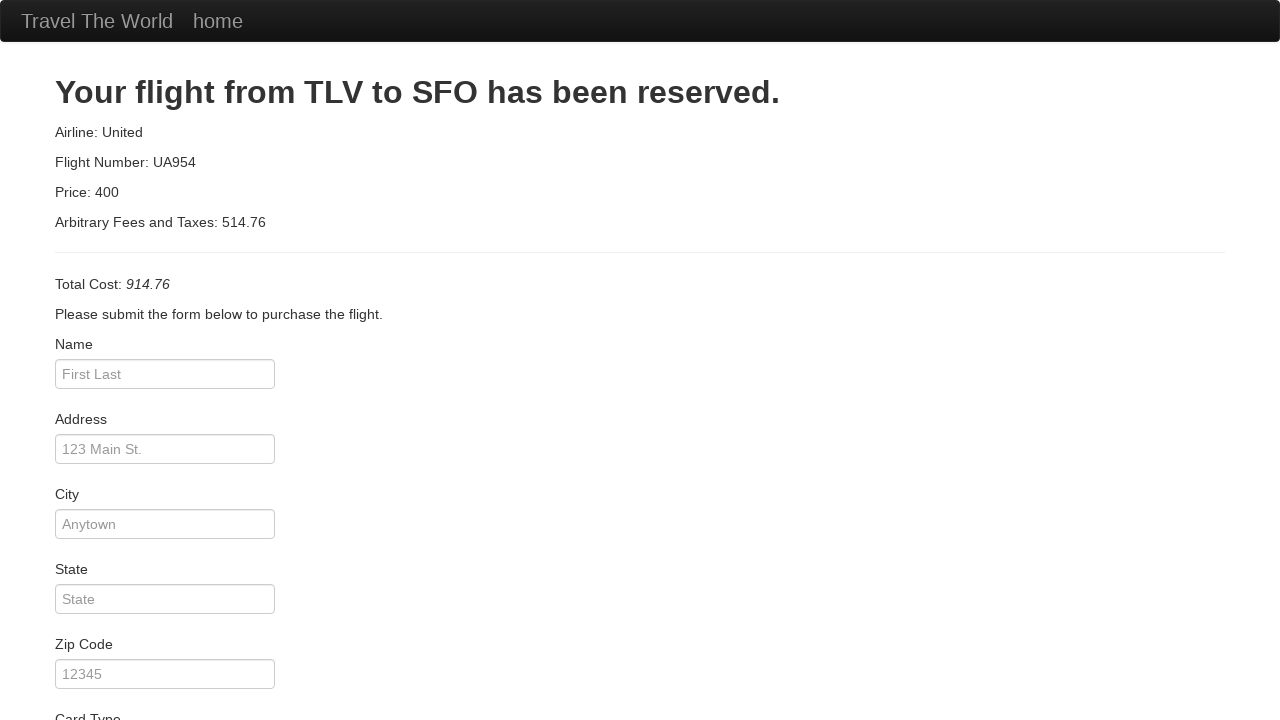

Purchase form loaded
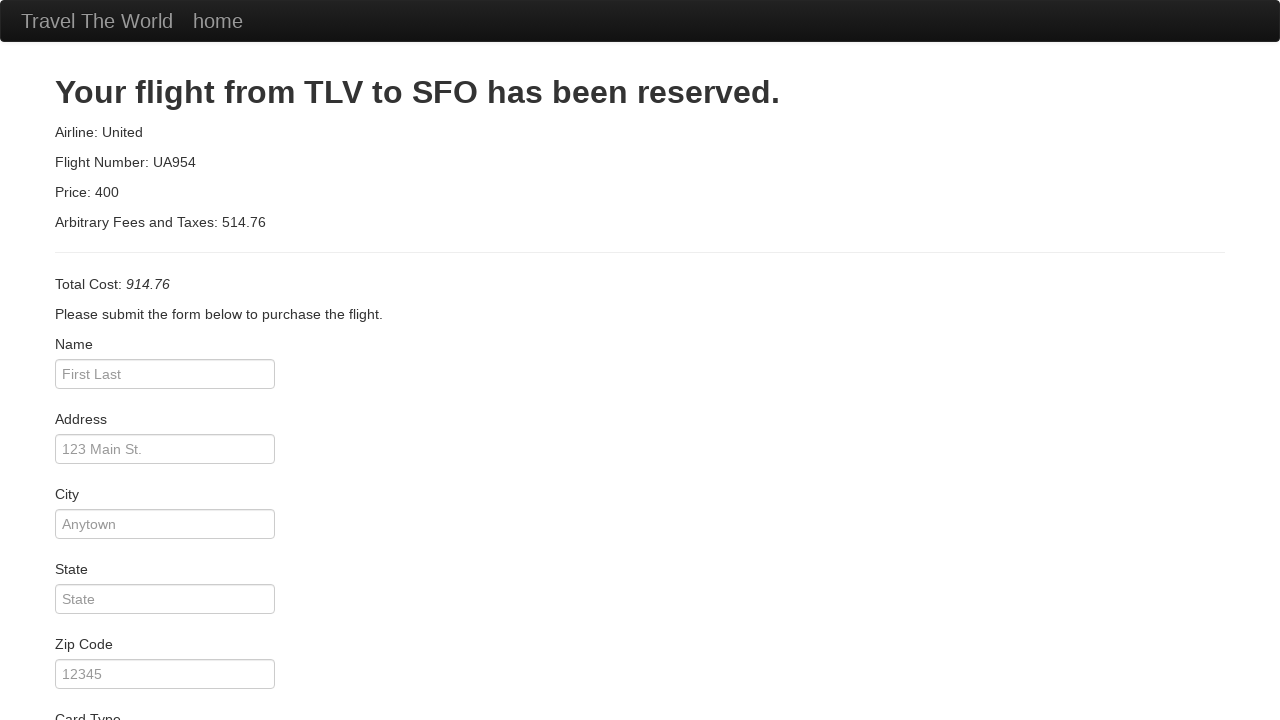

Filled in passenger name: John Smith on input[name='inputName']
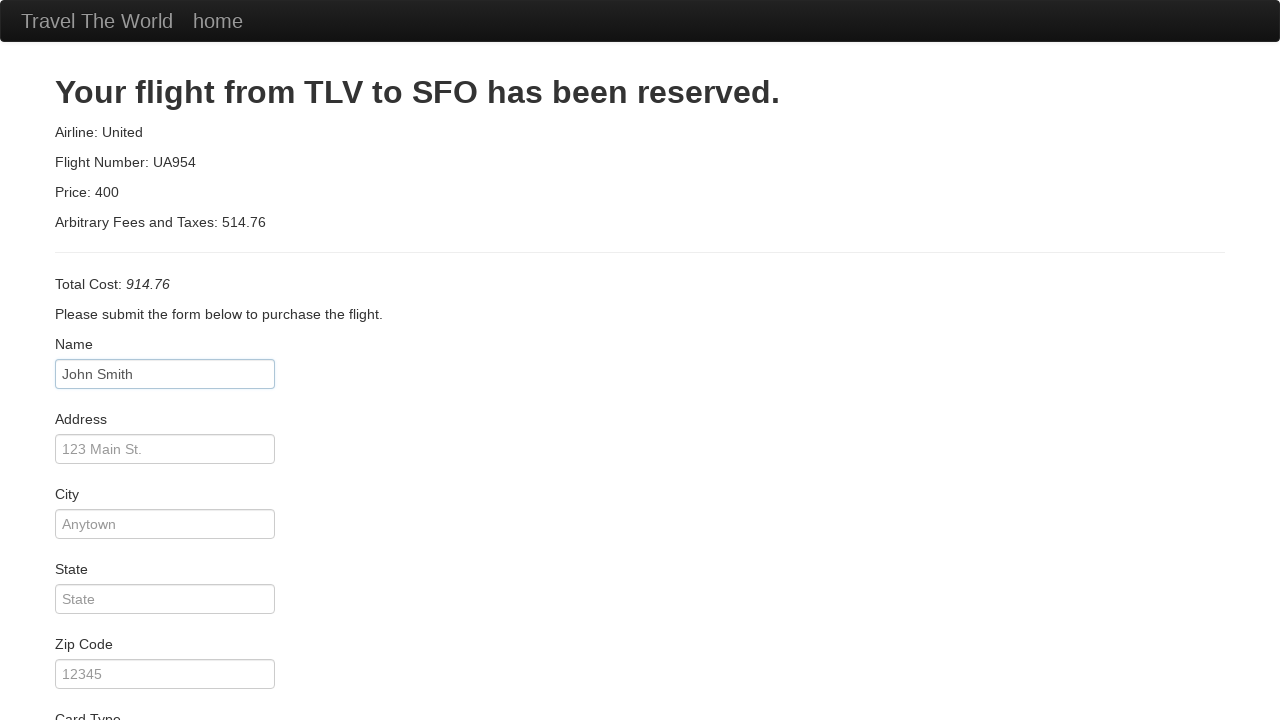

Filled in address: 123 Main Street on input[name='address']
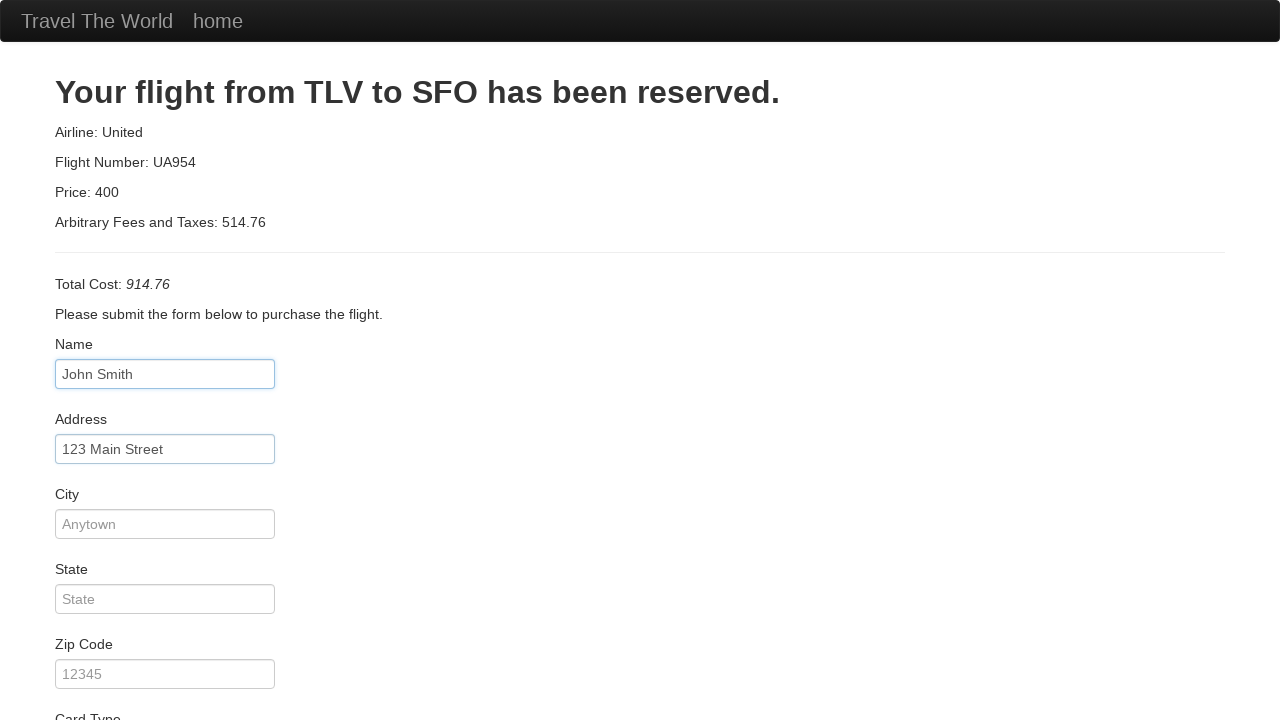

Filled in city: Boston on input[name='city']
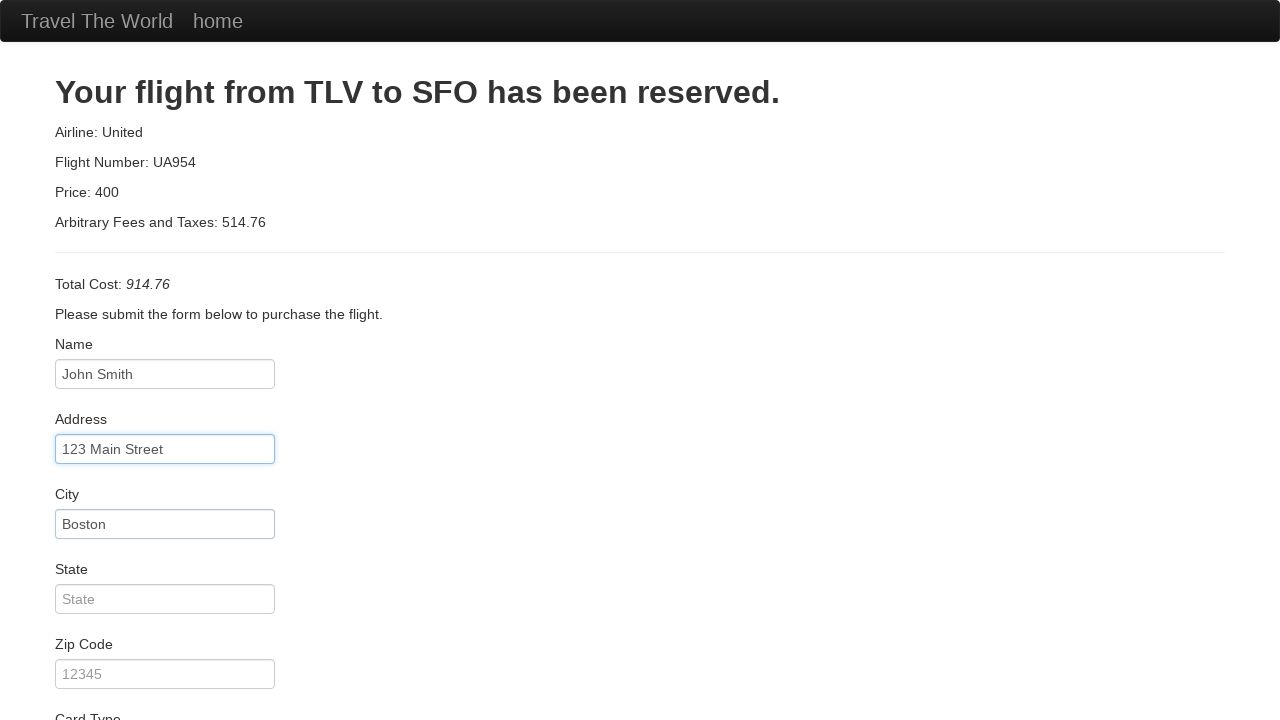

Filled in state: MA on input[name='state']
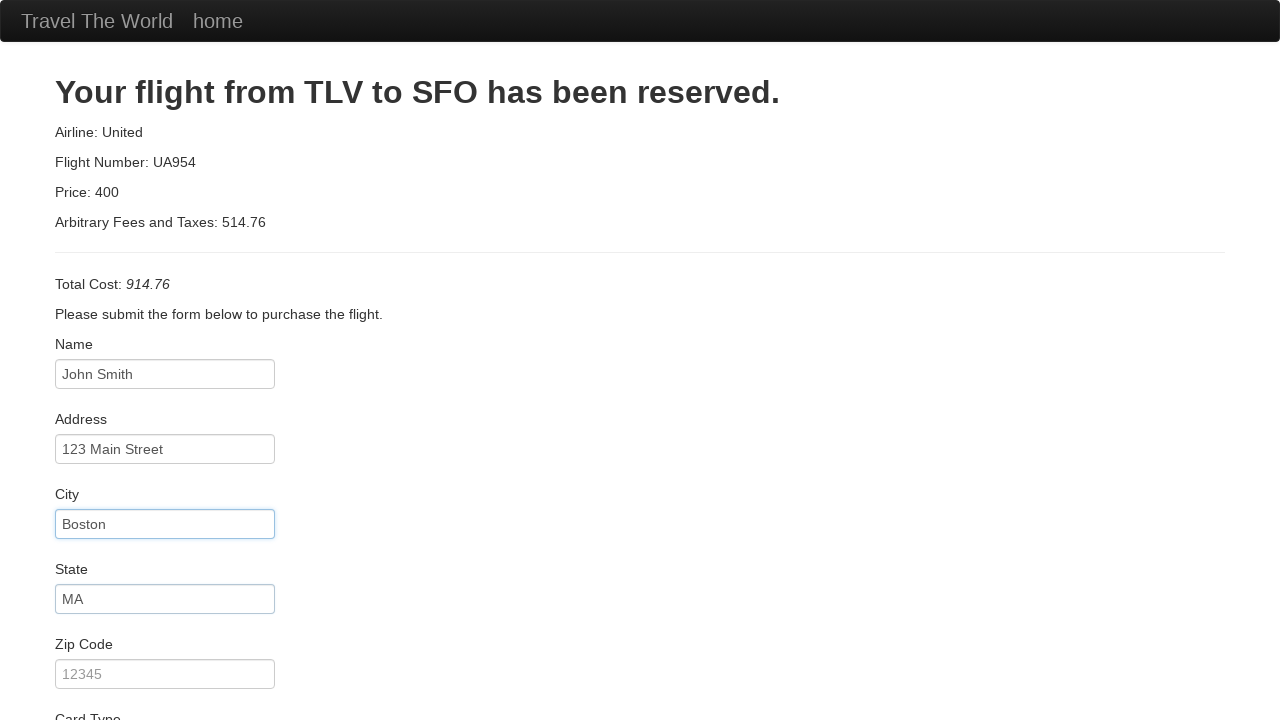

Filled in zip code: 02134 on input[name='zipCode']
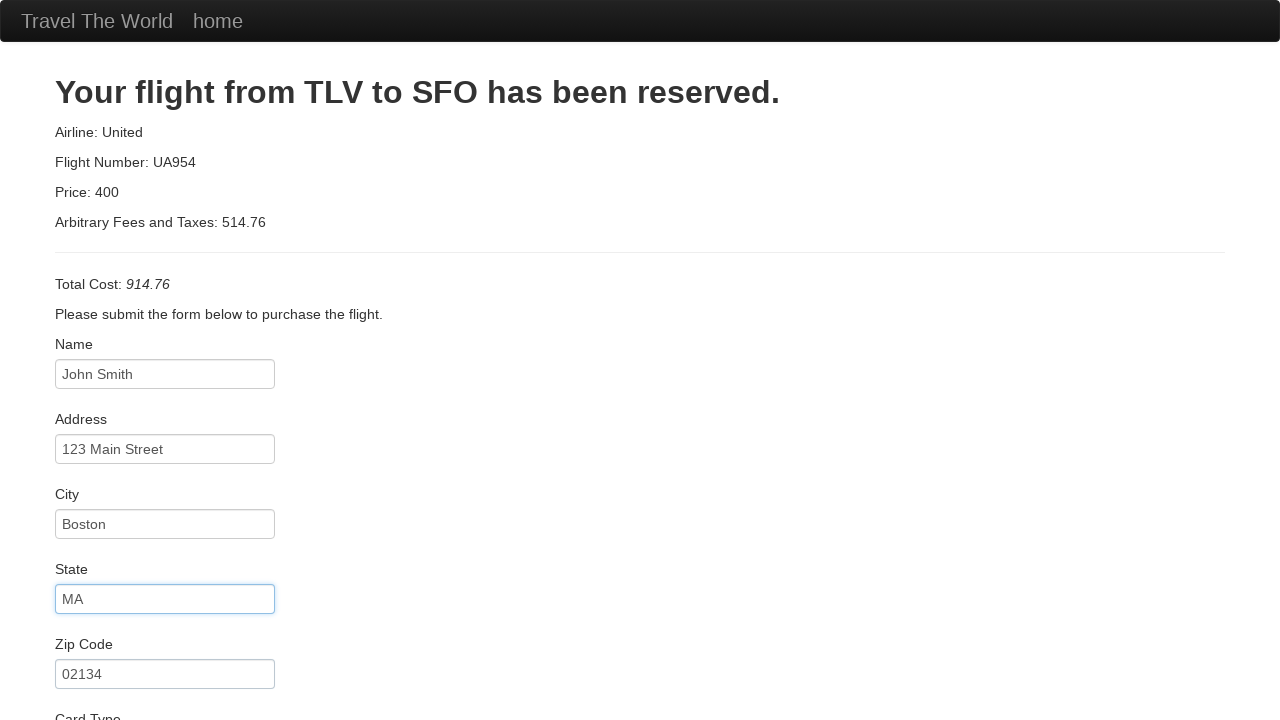

Selected Visa as card type on select[name='cardType']
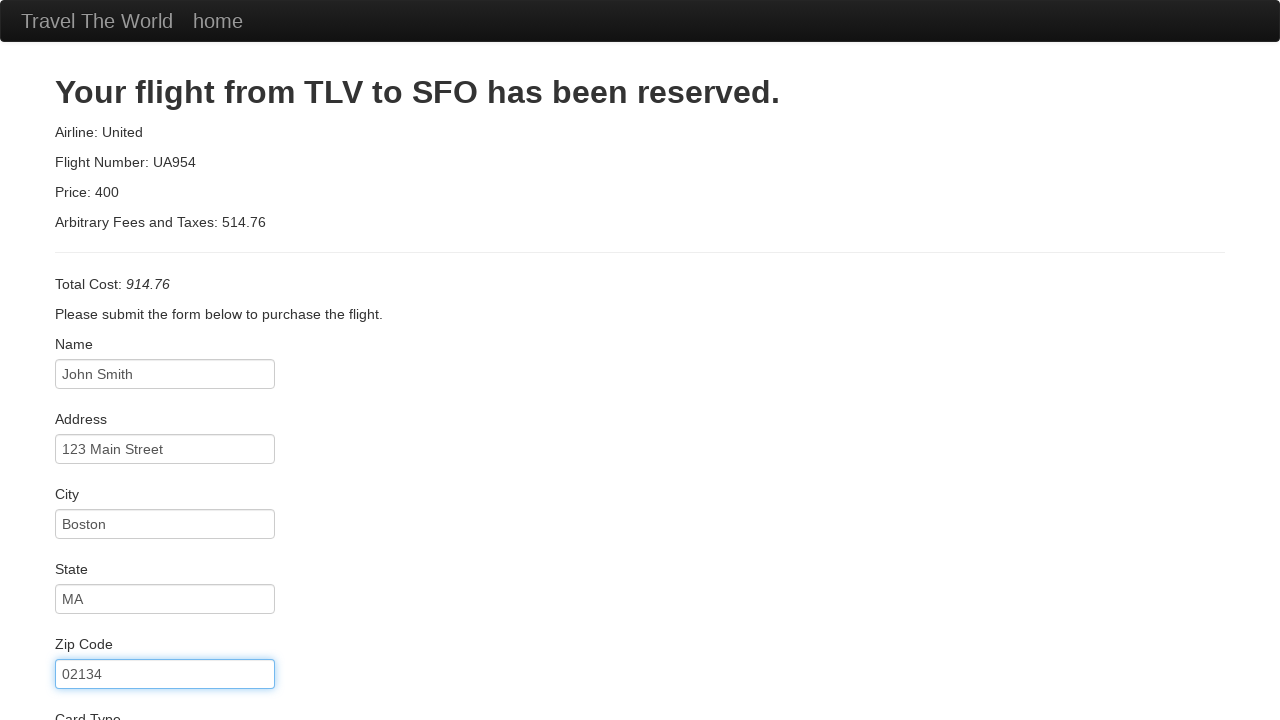

Filled in credit card number on input[name='creditCardNumber']
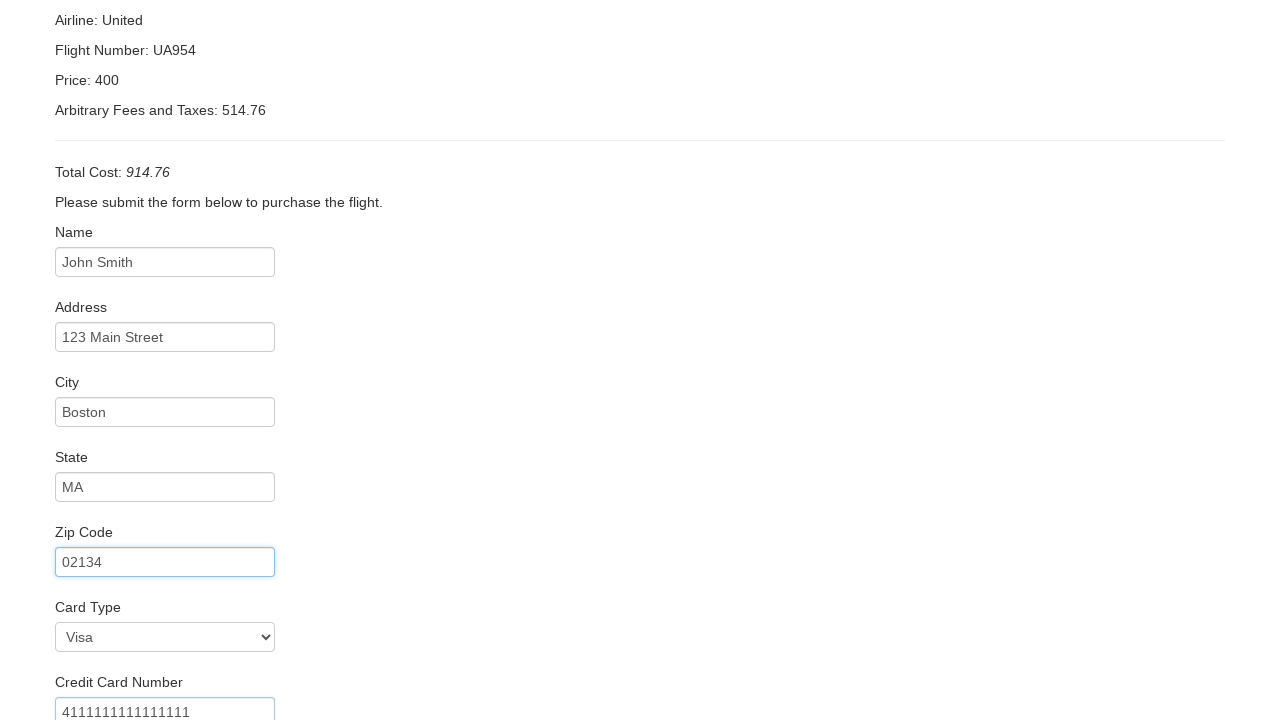

Filled in credit card expiration month: 12 on input[name='creditCardMonth']
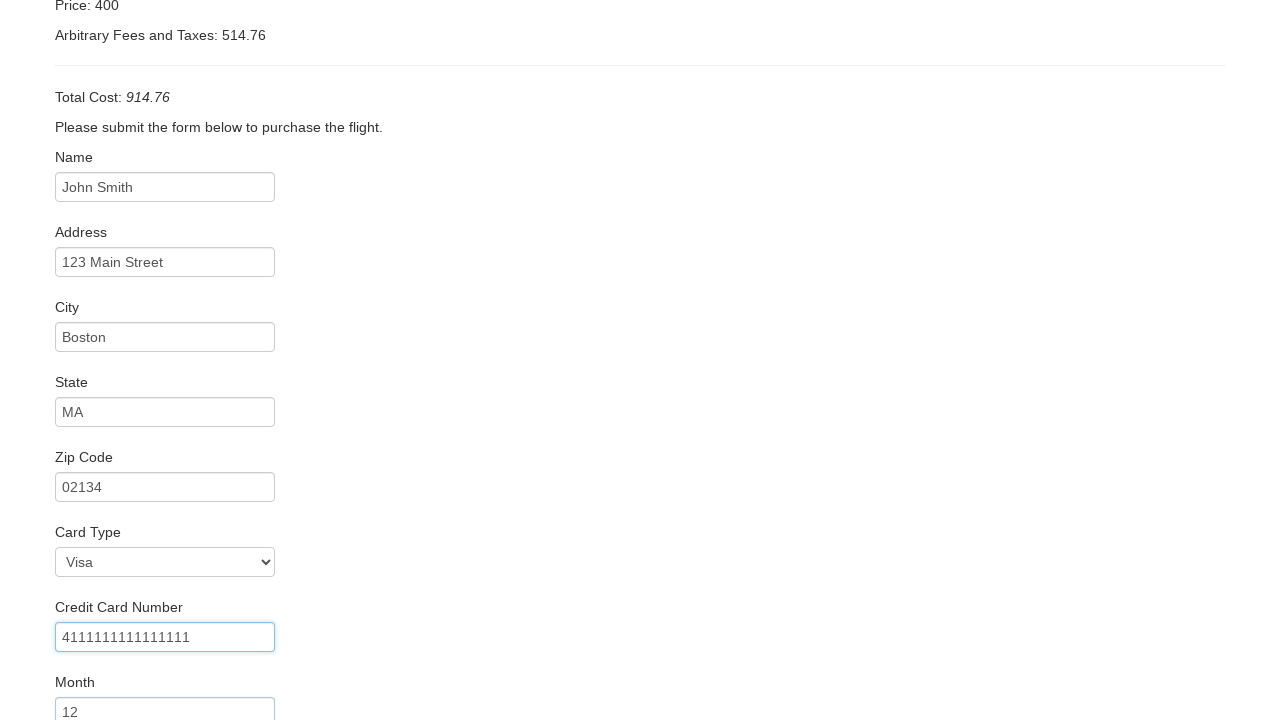

Filled in credit card expiration year: 2025 on input[name='creditCardYear']
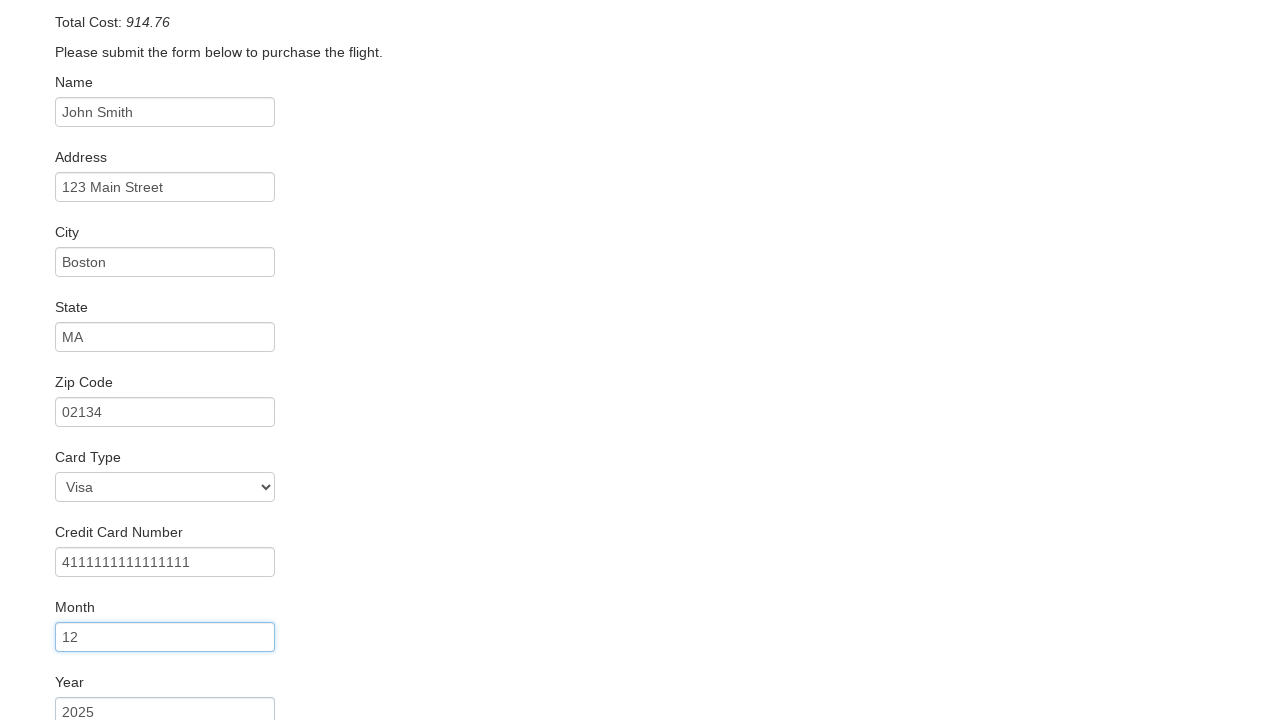

Filled in name on card: John Smith on input[name='nameOnCard']
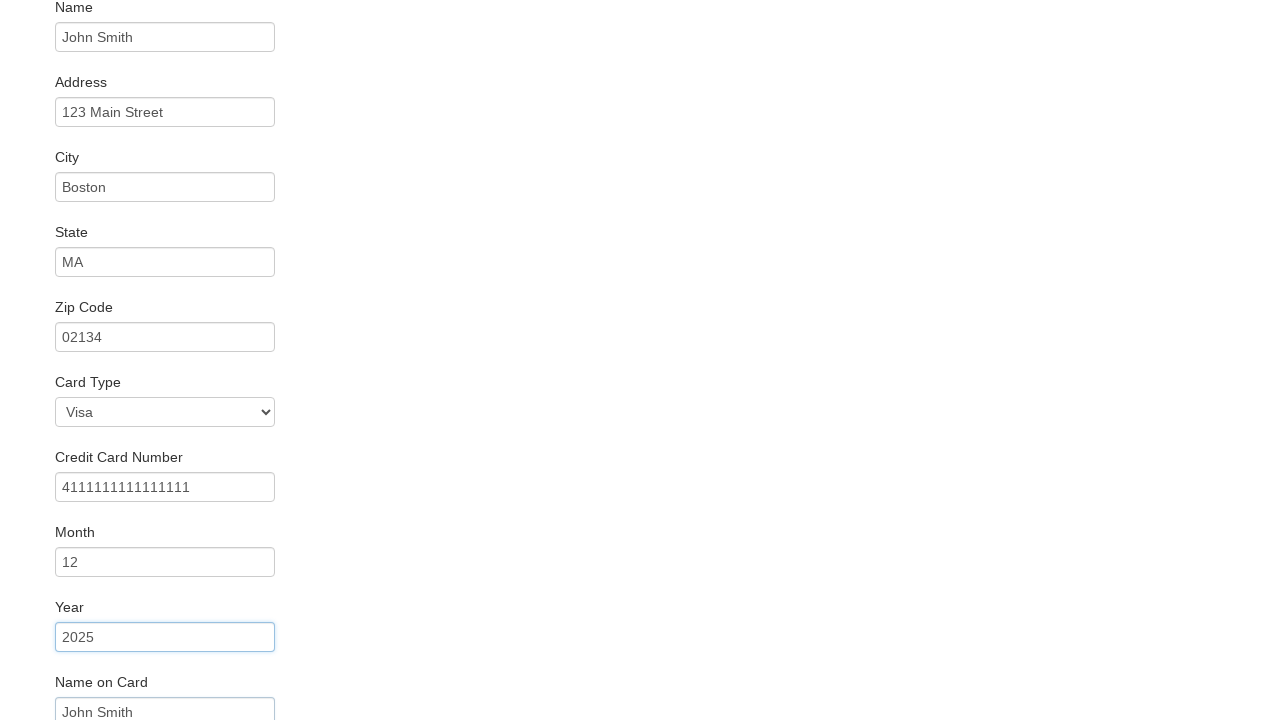

Checked remember me checkbox at (62, 656) on input[name='rememberMe']
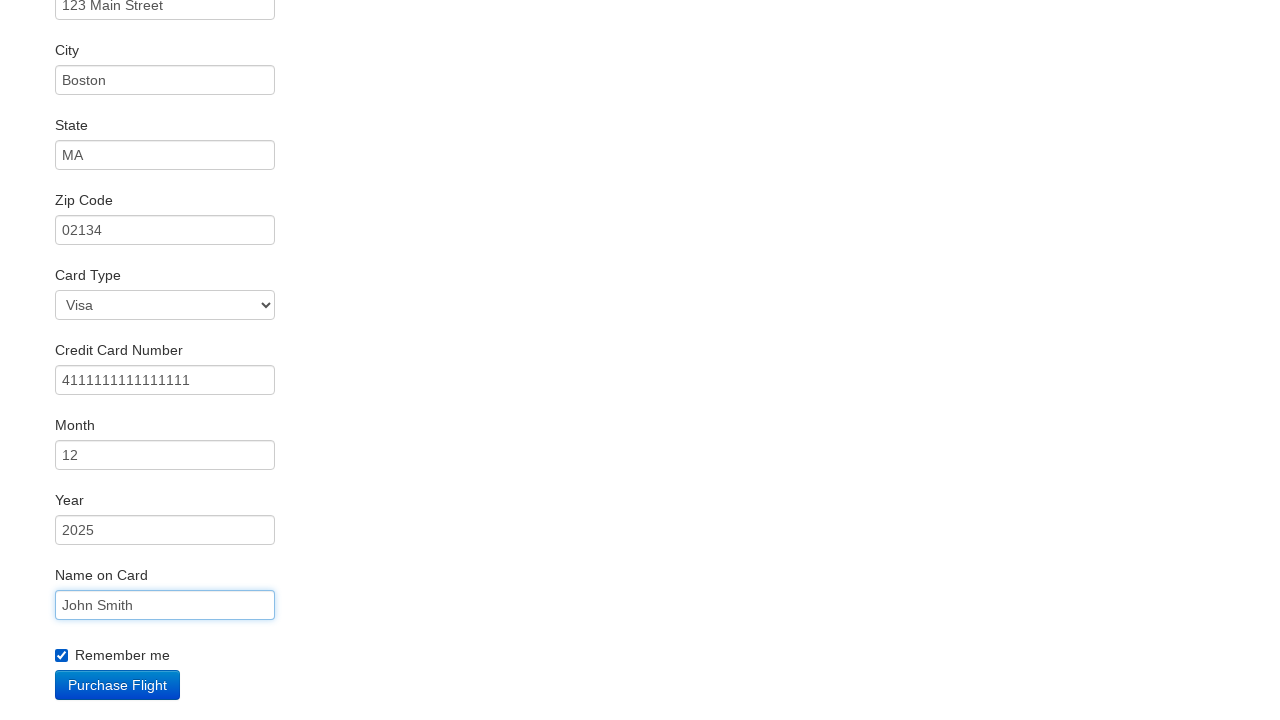

Submitted purchase form at (118, 685) on .btn-primary
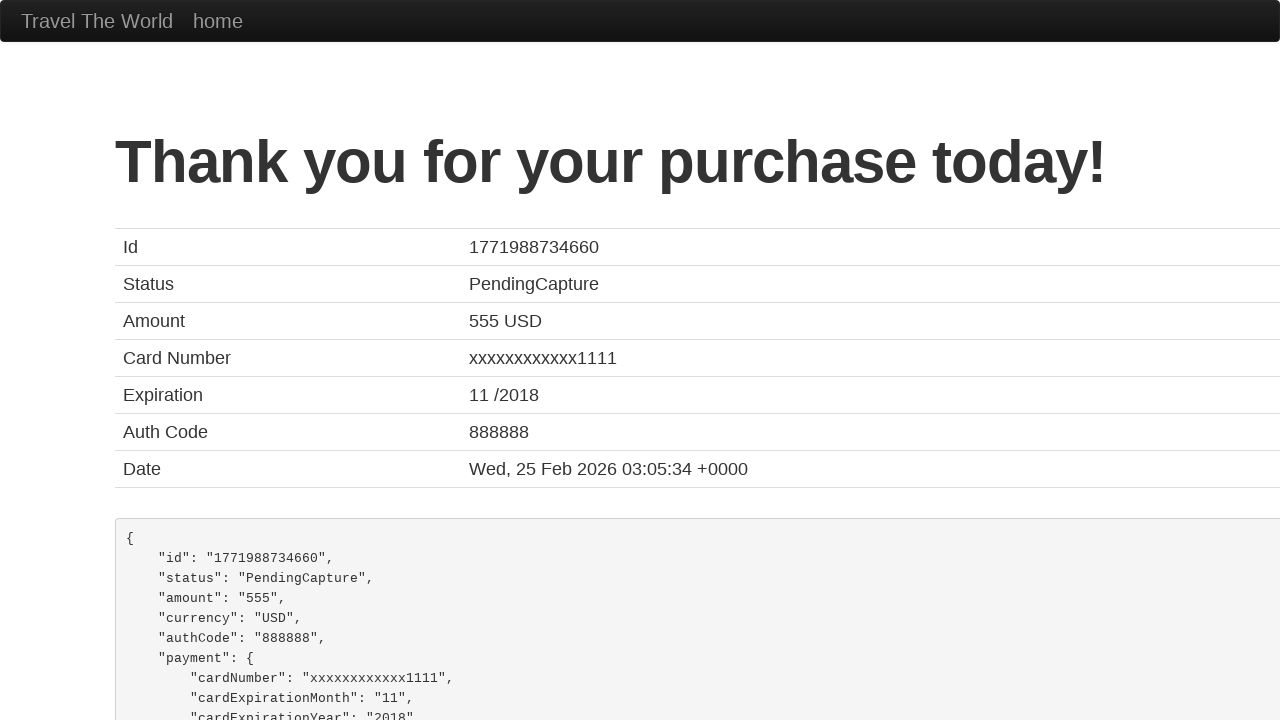

Booking confirmed - thank you page displayed
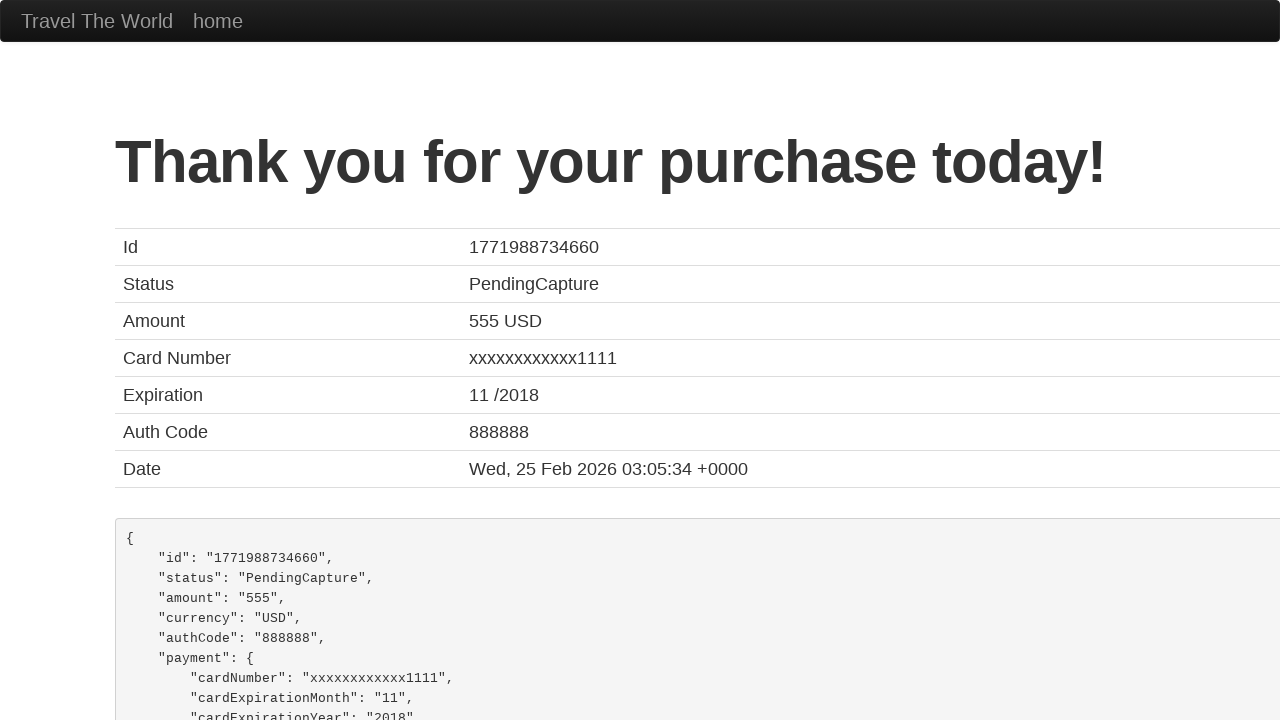

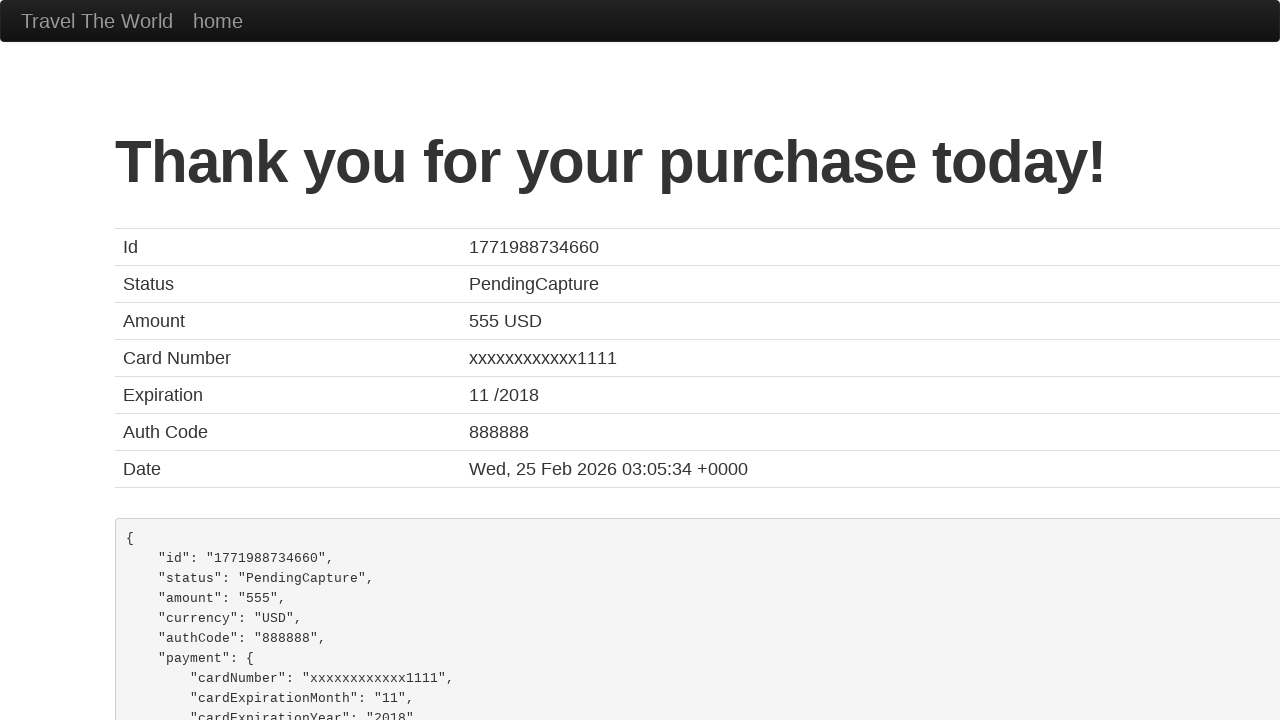